Tests basic browser navigation functionality by navigating to Tesla's website, then using back, forward, and refresh navigation commands.

Starting URL: https://www.tesla.com

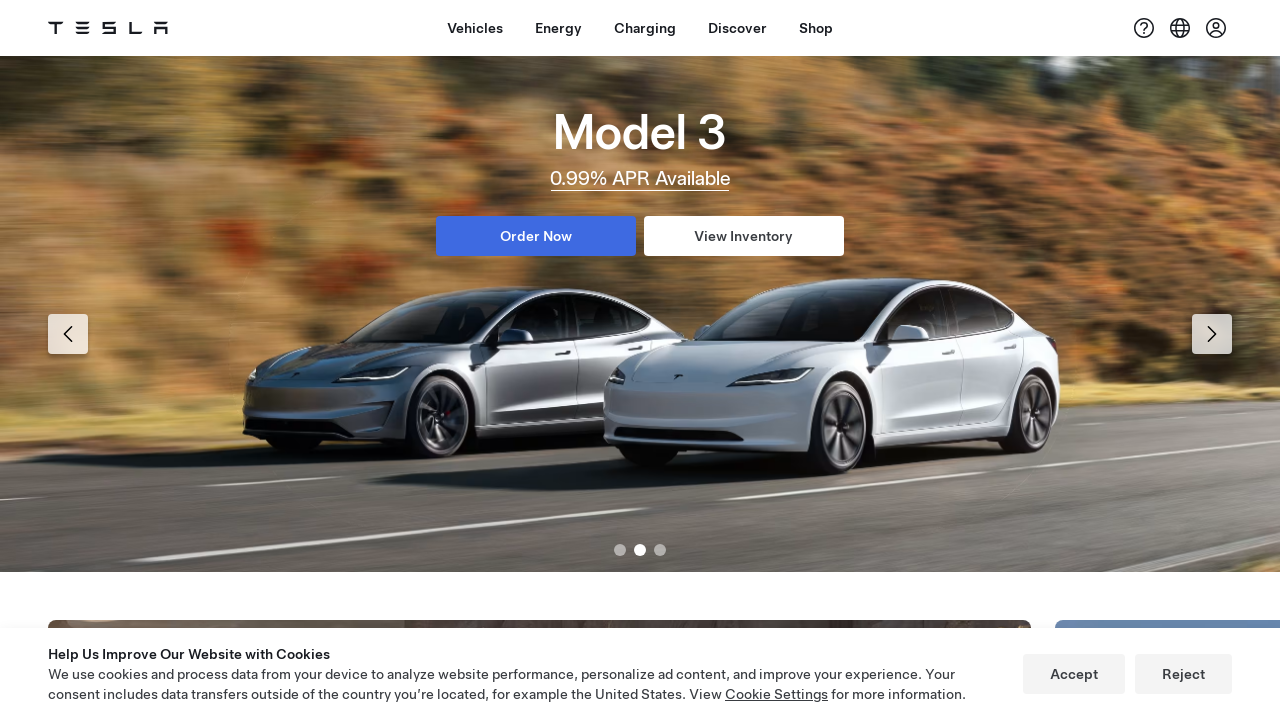

Waited for Tesla homepage to load (domcontentloaded)
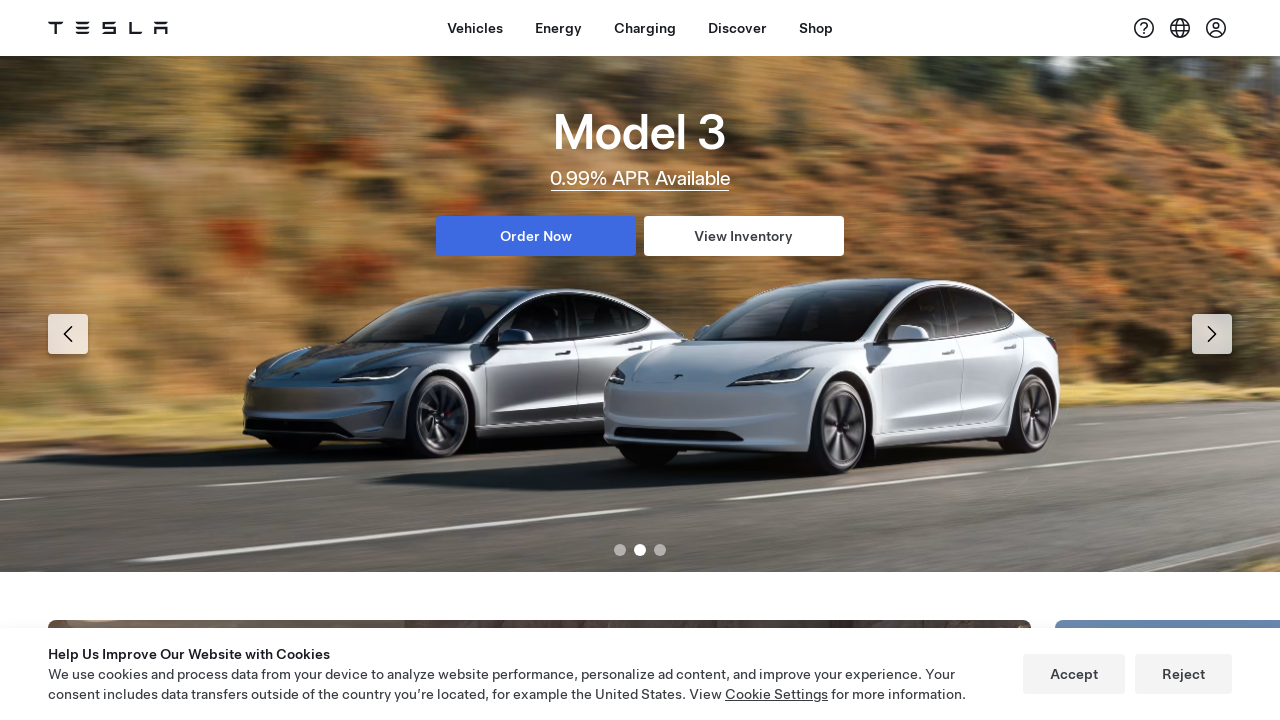

Navigated back in browser history
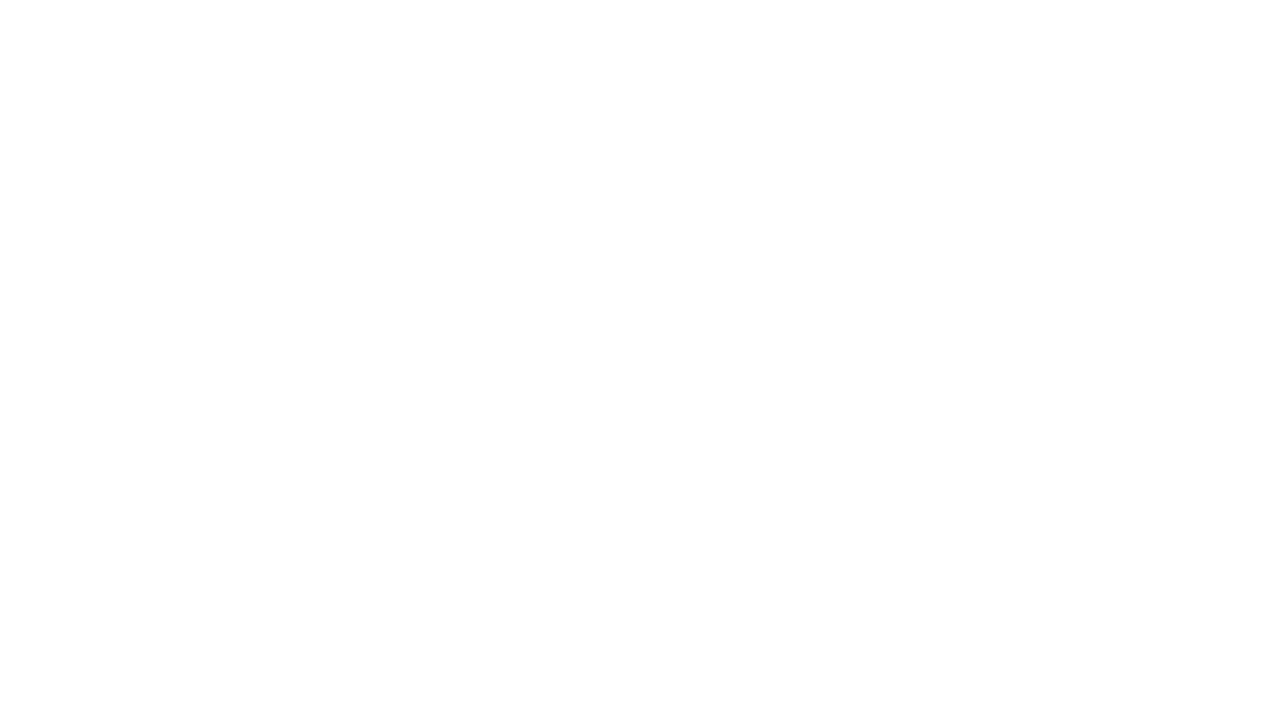

Waited 1 second for back navigation to complete
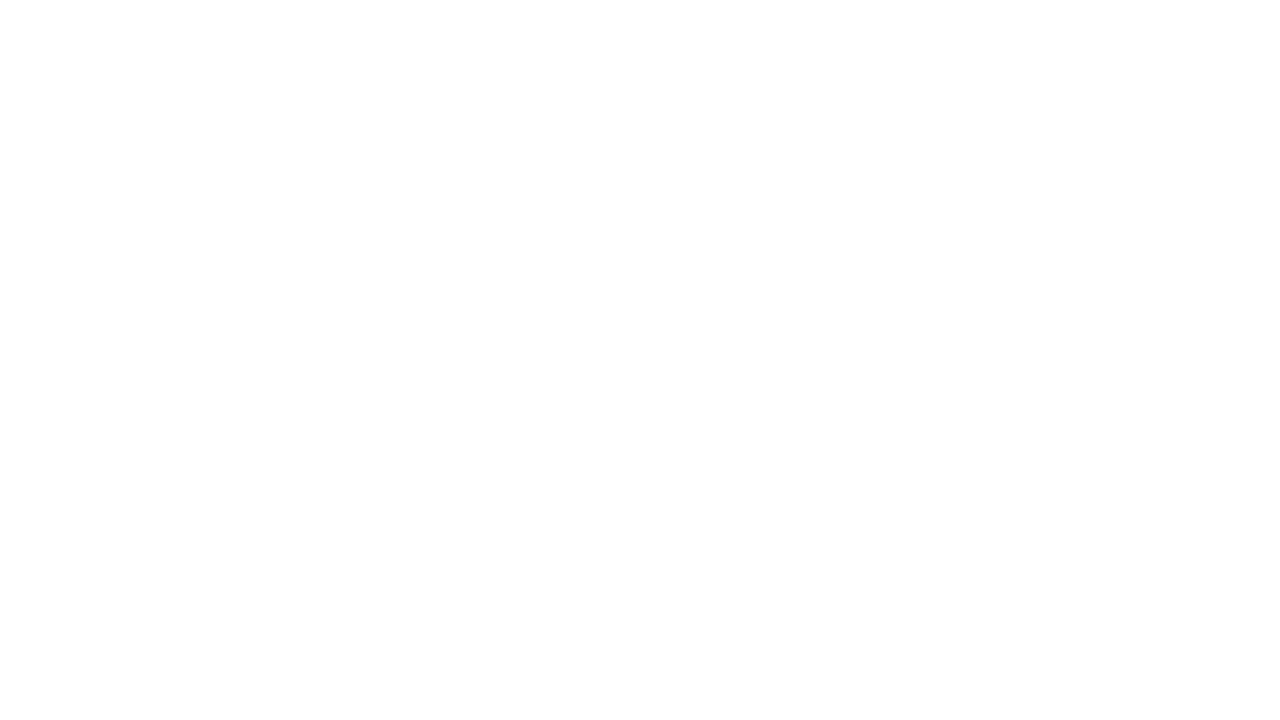

Navigated forward in browser history back to Tesla
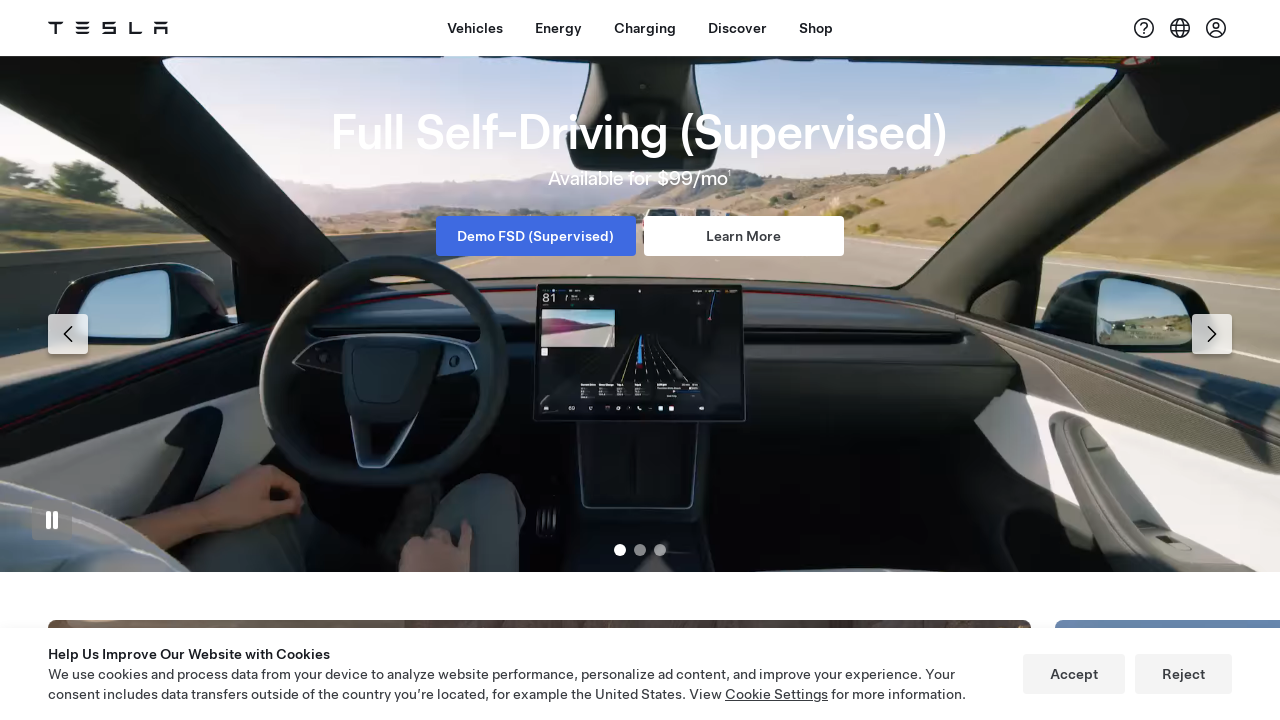

Waited for Tesla homepage to load after forward navigation
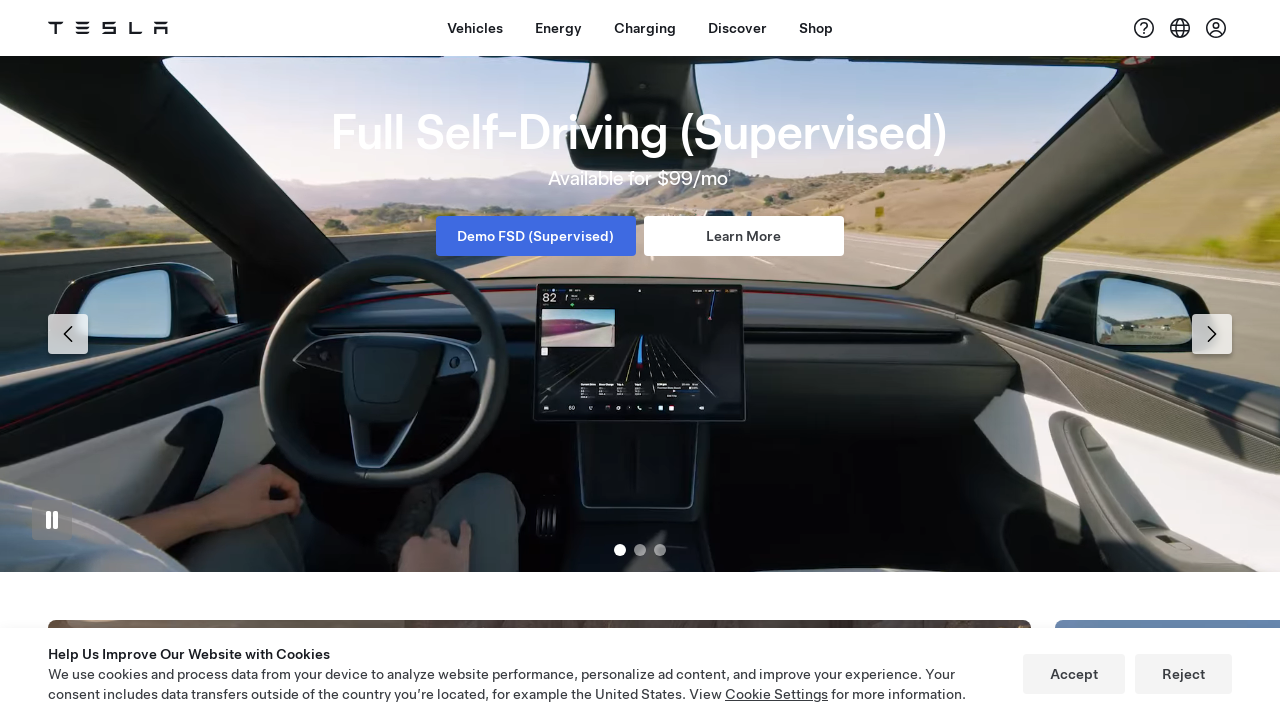

Refreshed the Tesla homepage
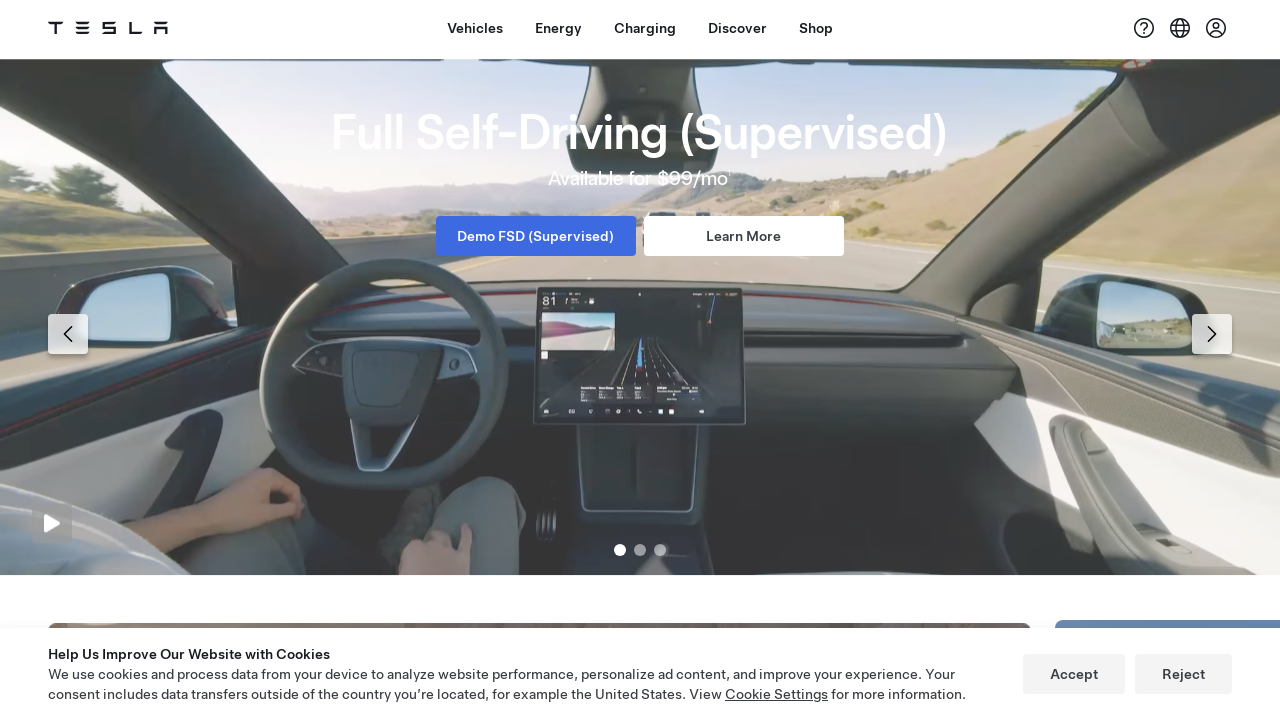

Waited for Tesla homepage to fully load after refresh
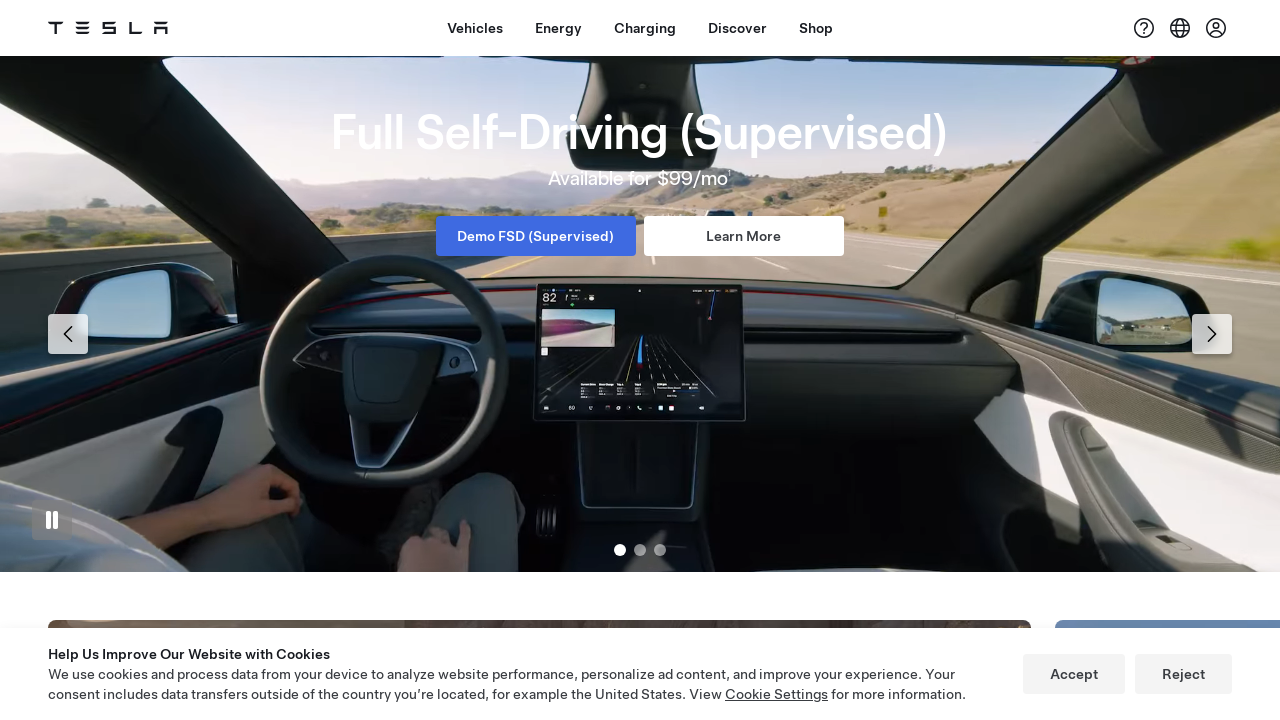

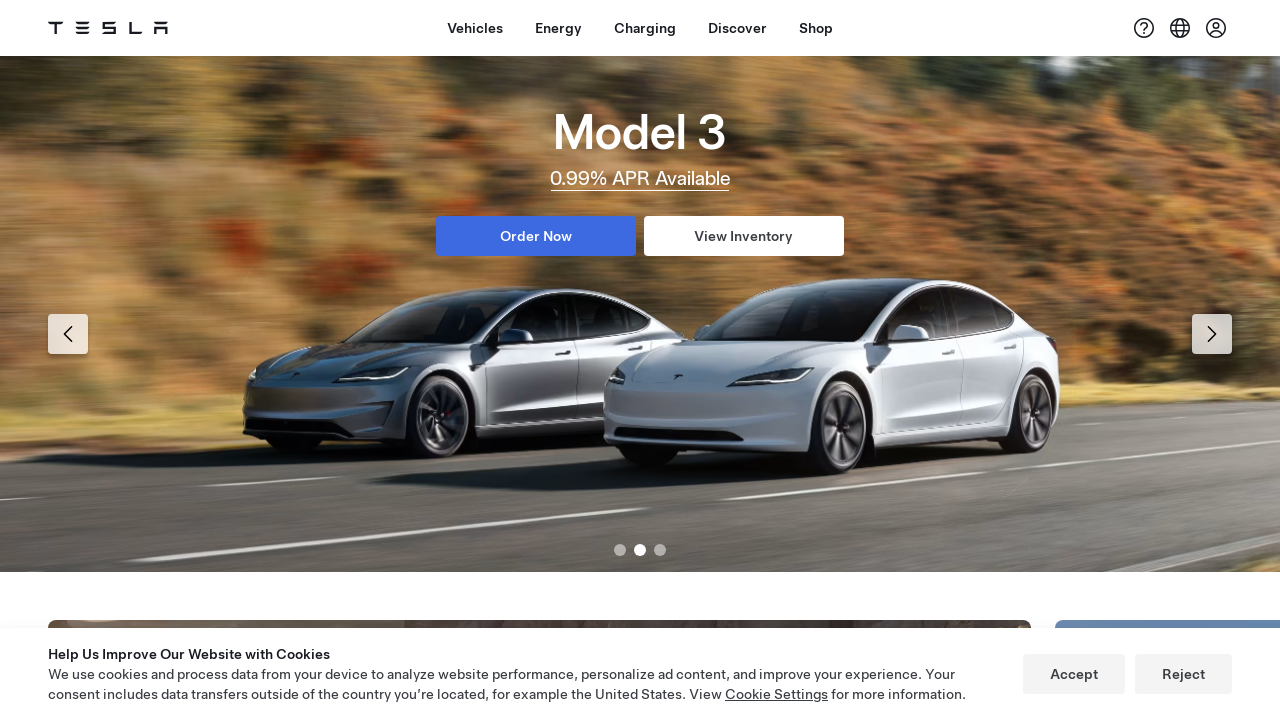